Waits for a price to reach $100, clicks book button, solves a math problem using logarithm calculation, and submits the answer

Starting URL: http://suninjuly.github.io/explicit_wait2.html

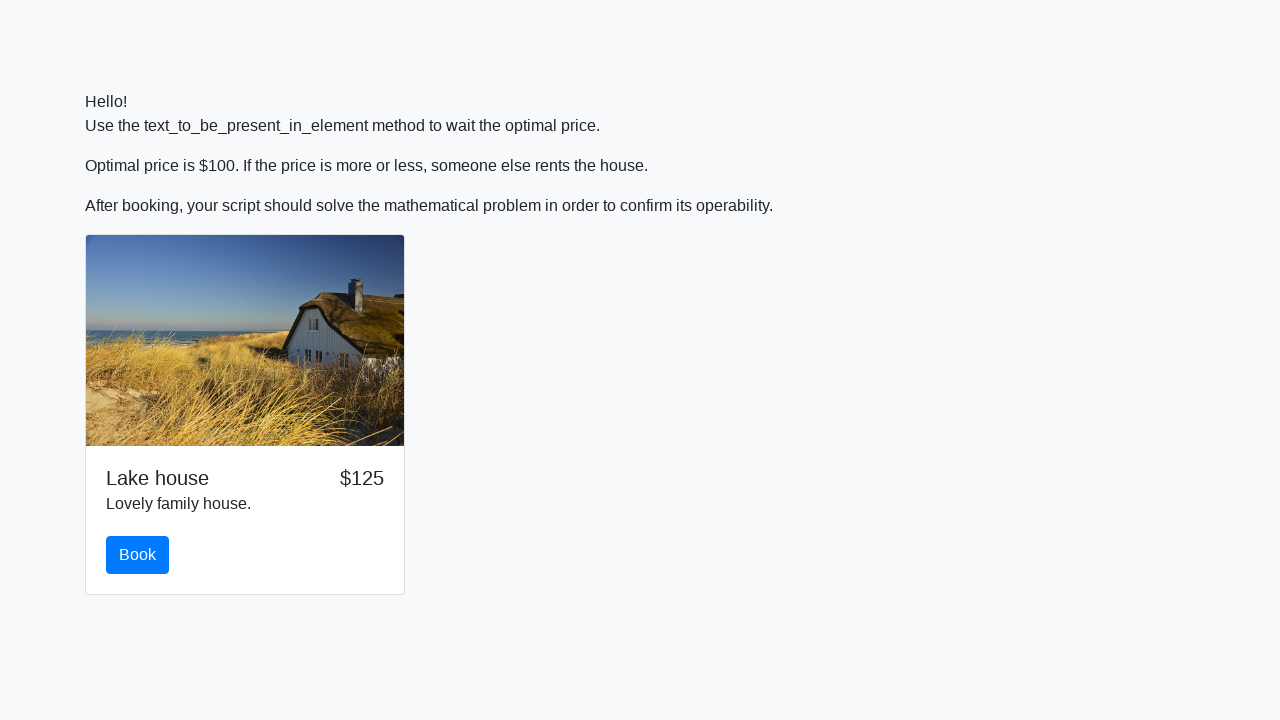

Scrolled to price element
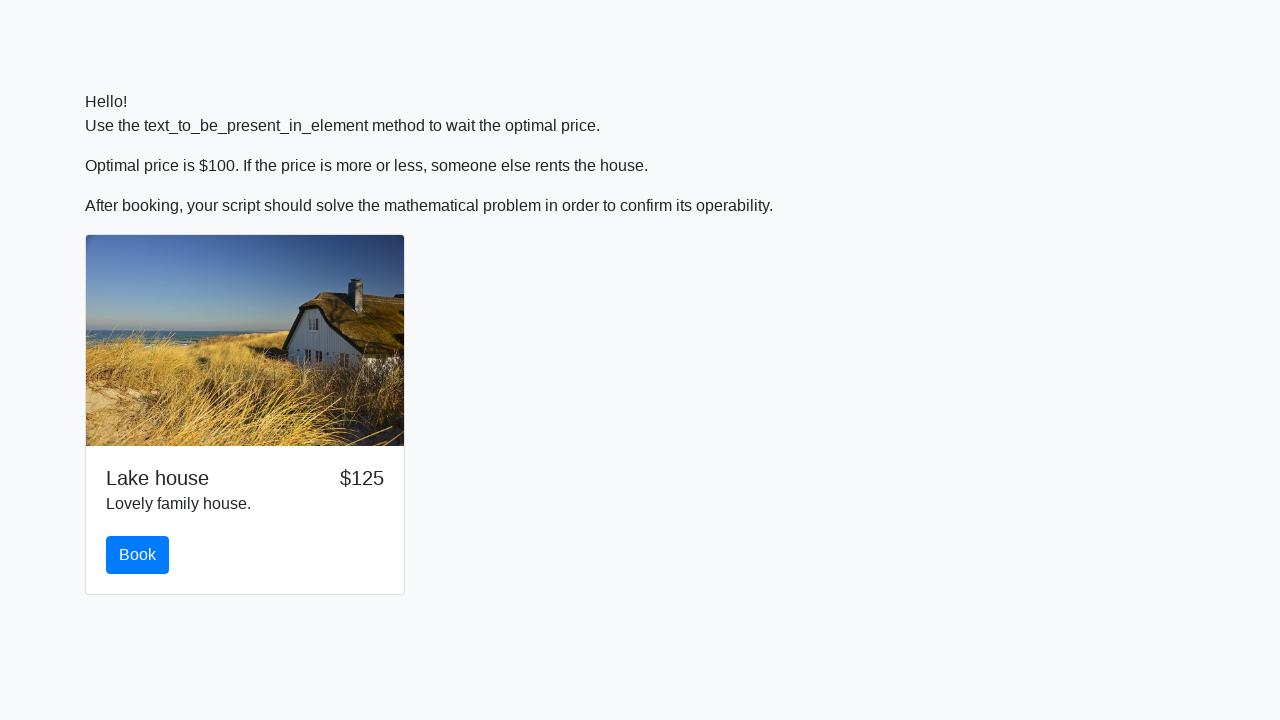

Waited for price to reach $100
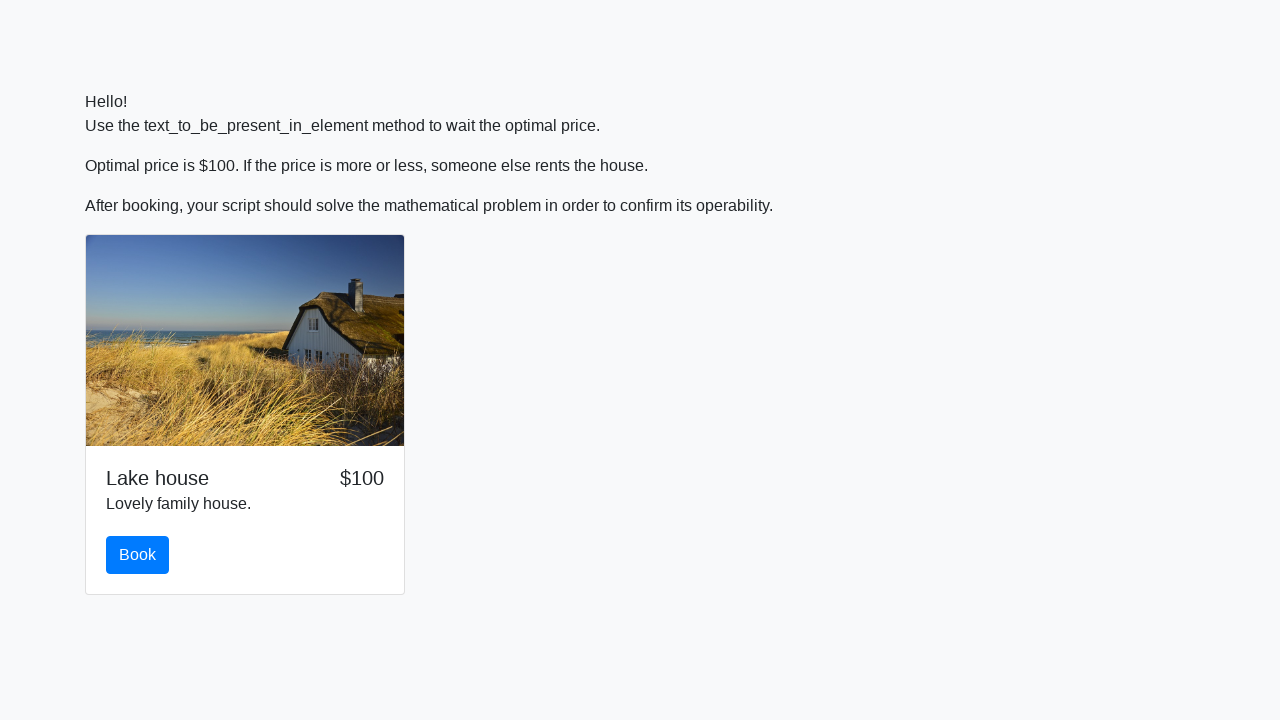

Clicked the book button at (138, 555) on #book
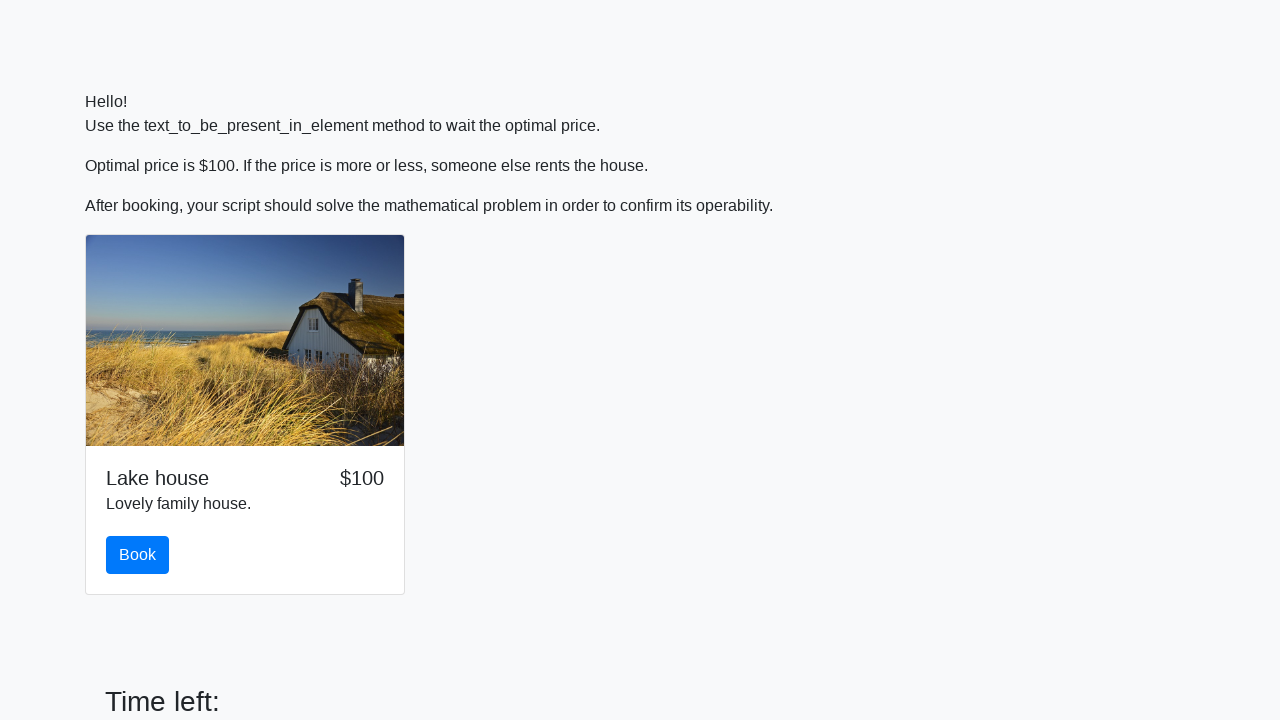

Retrieved X value from input field: 54
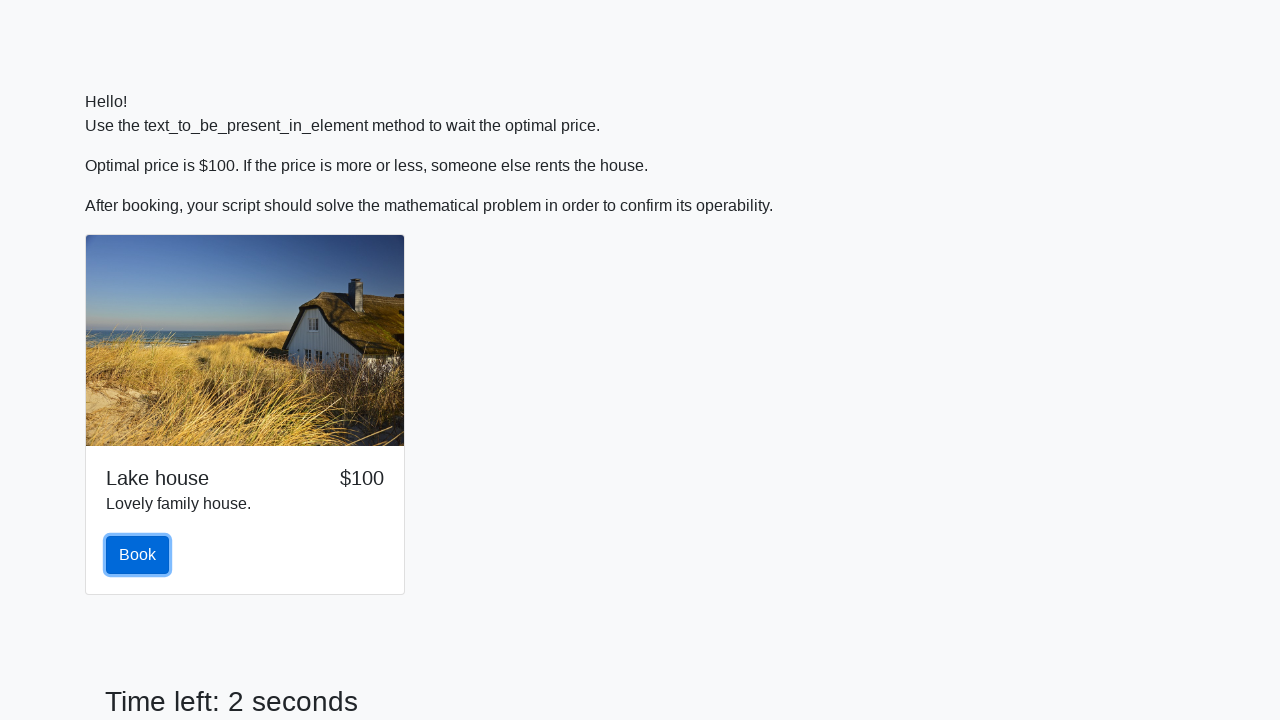

Calculated logarithmic result using formula: 1.902923400379627
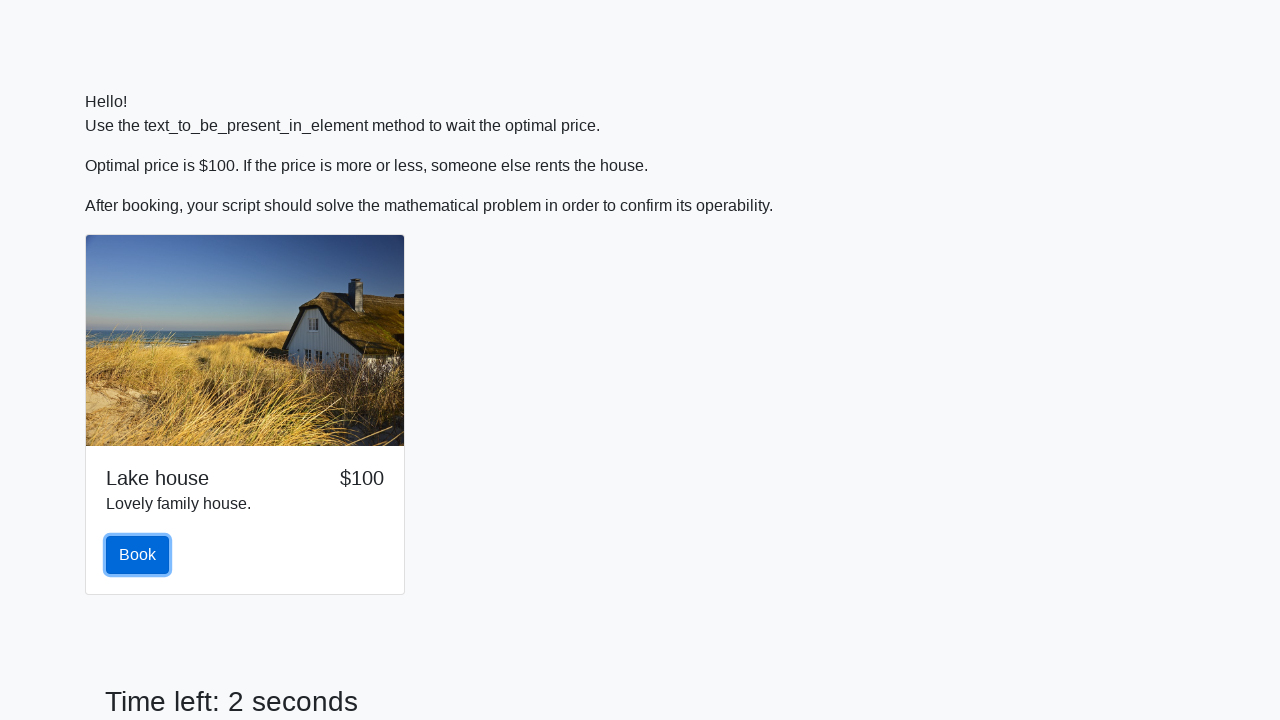

Scrolled to answer field
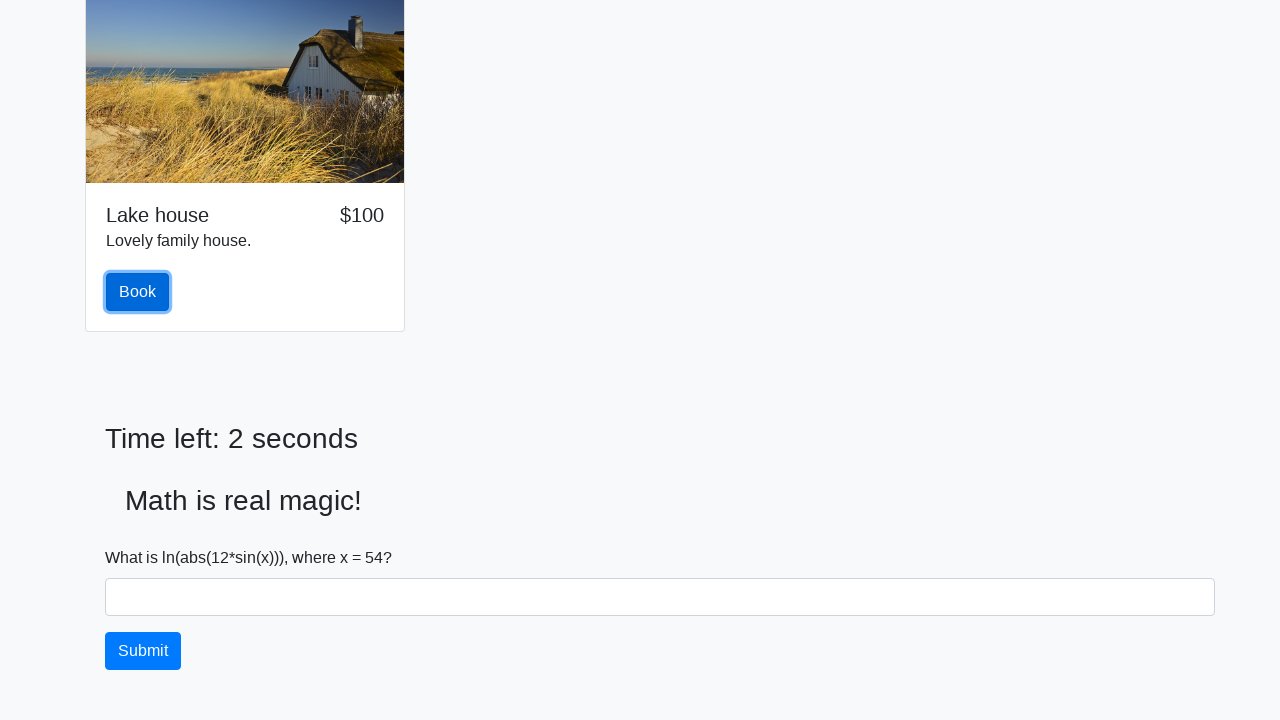

Filled answer field with calculated value: 1.902923400379627 on #answer
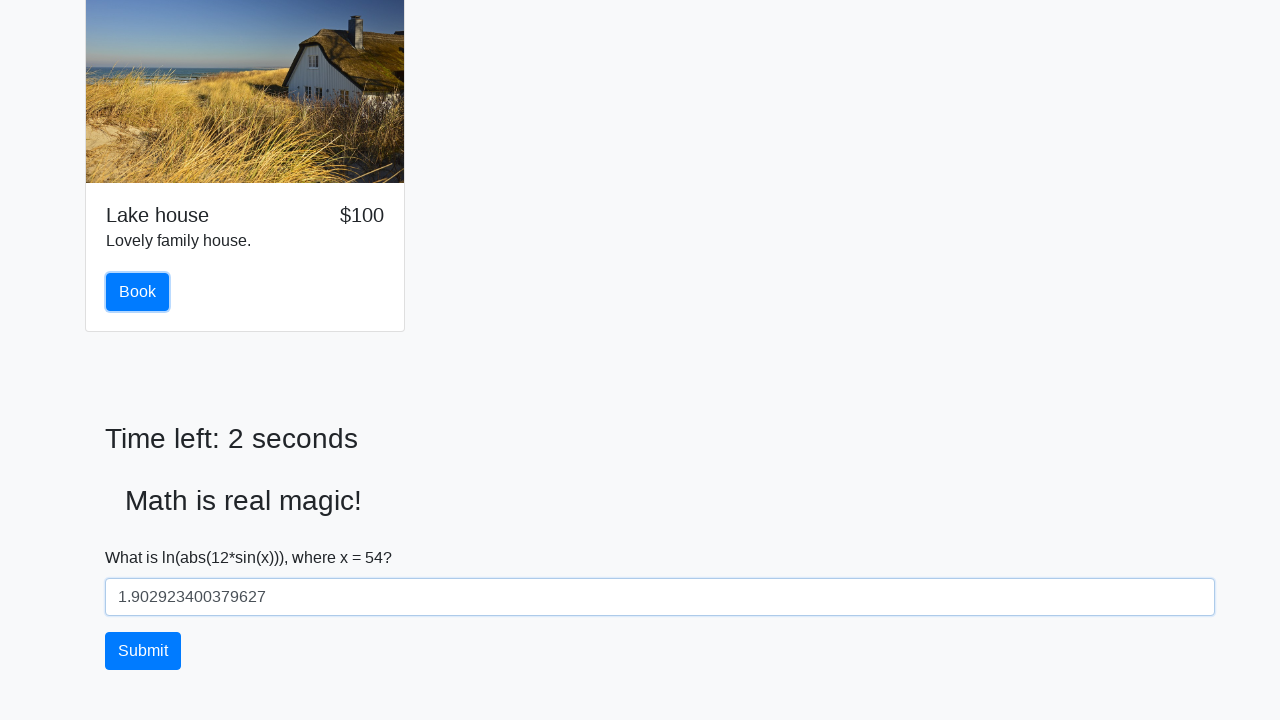

Clicked solve button to submit the answer at (143, 651) on #solve
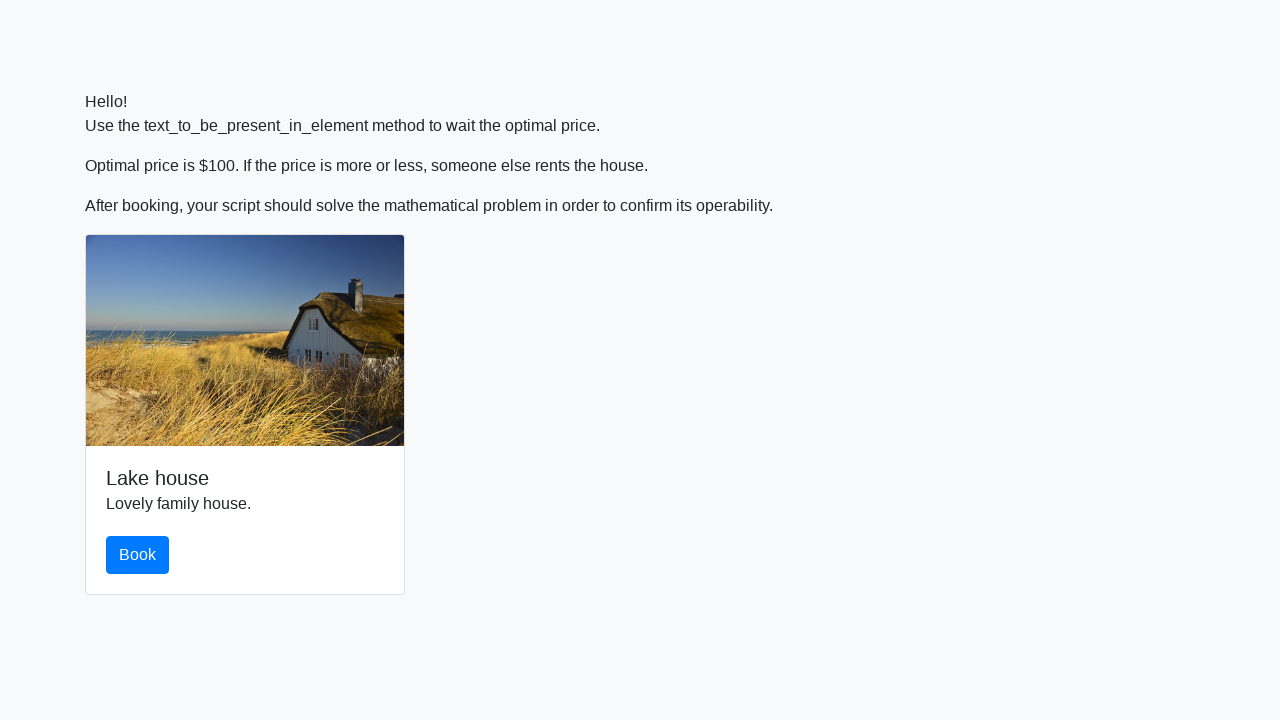

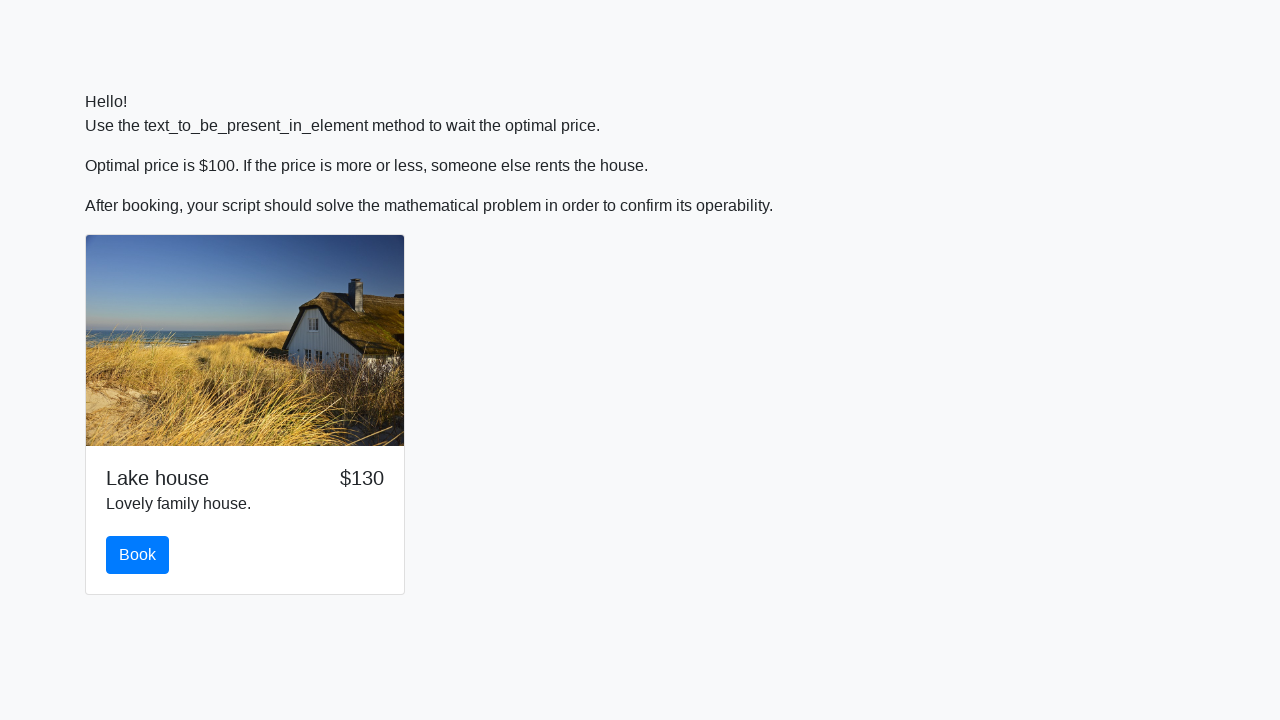